Tests navigation to pricing page and verifies the presence of pricing buttons

Starting URL: https://ipbase.com/

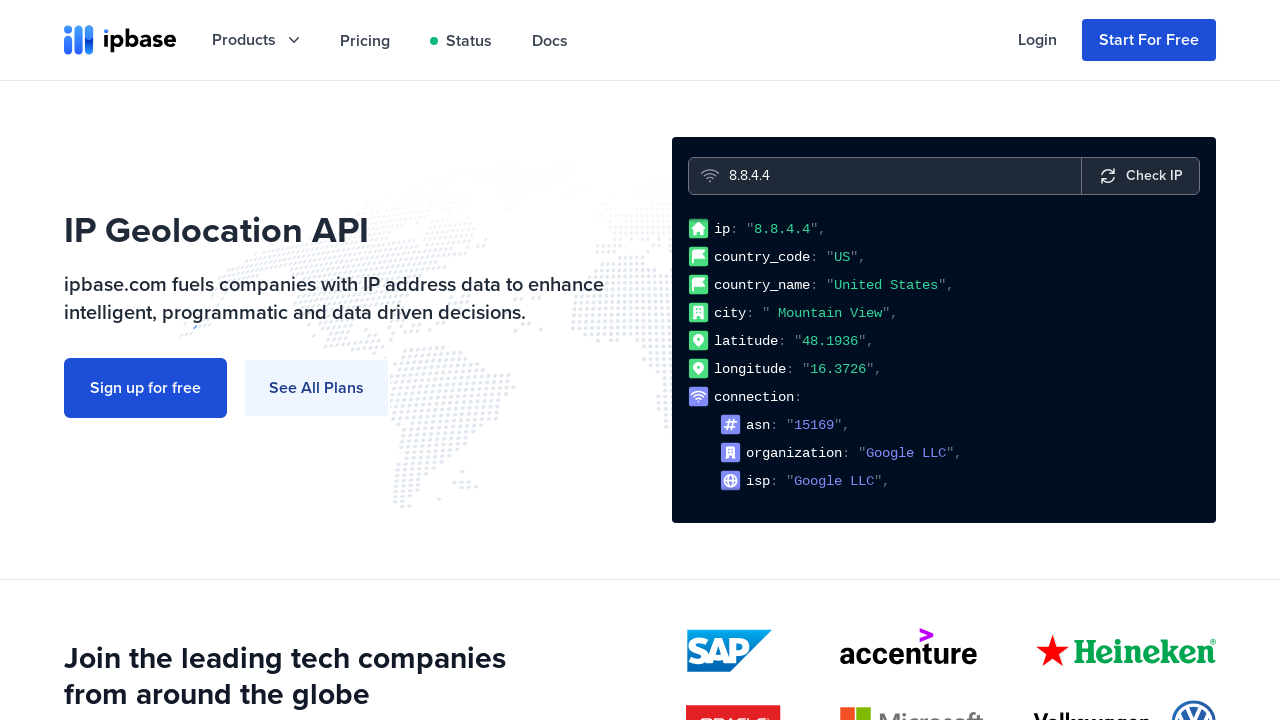

Clicked on pricing/API link at (365, 40) on xpath=//div[starts-with(@class, 'hidden relative')]/child::a[1]
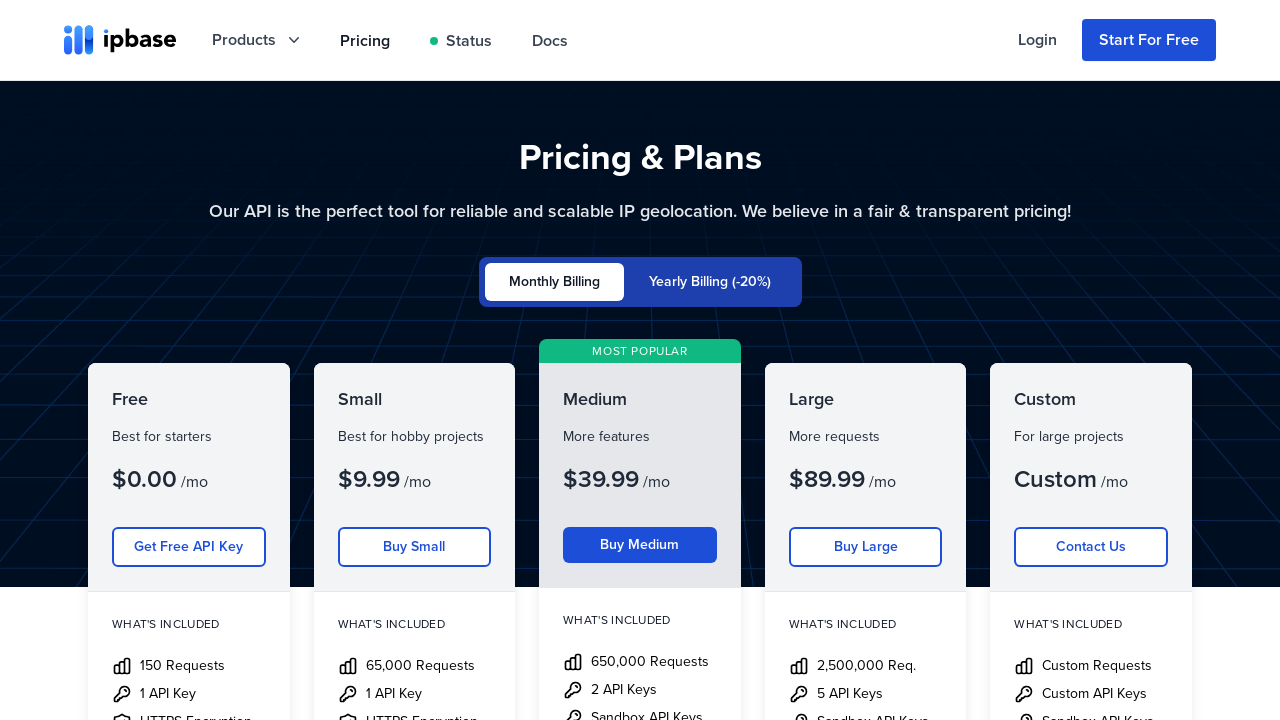

Pricing buttons loaded
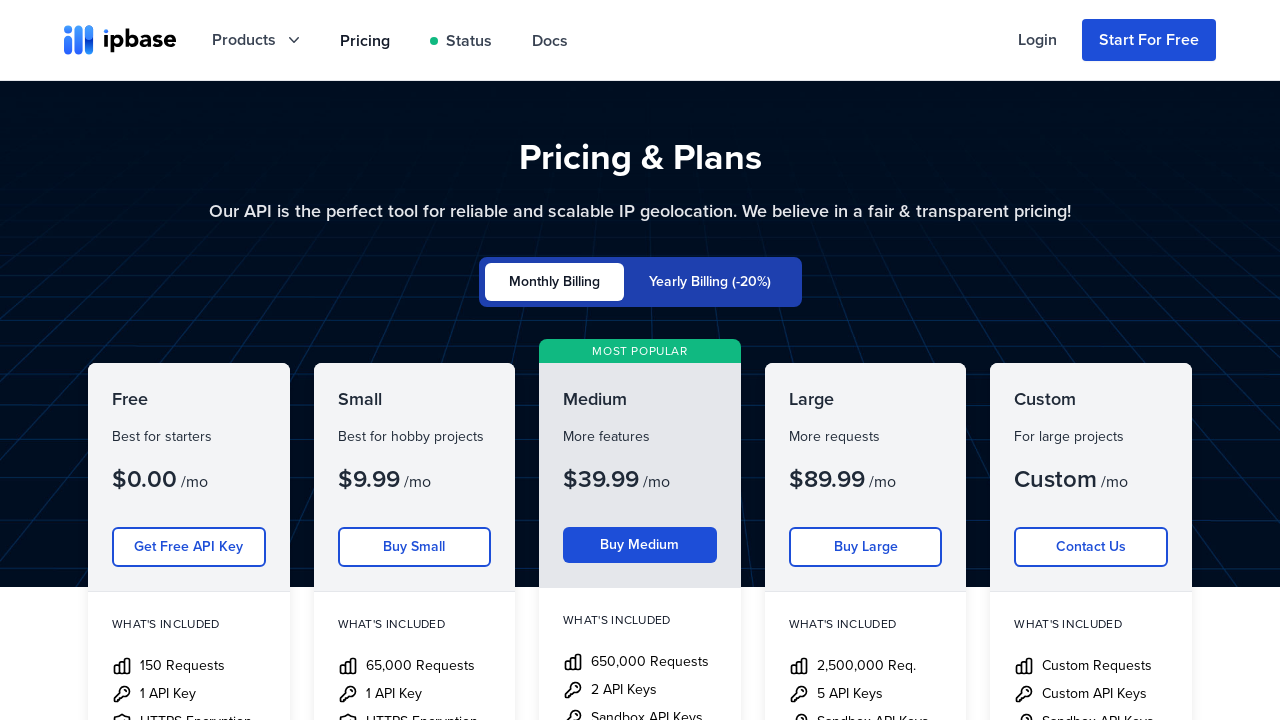

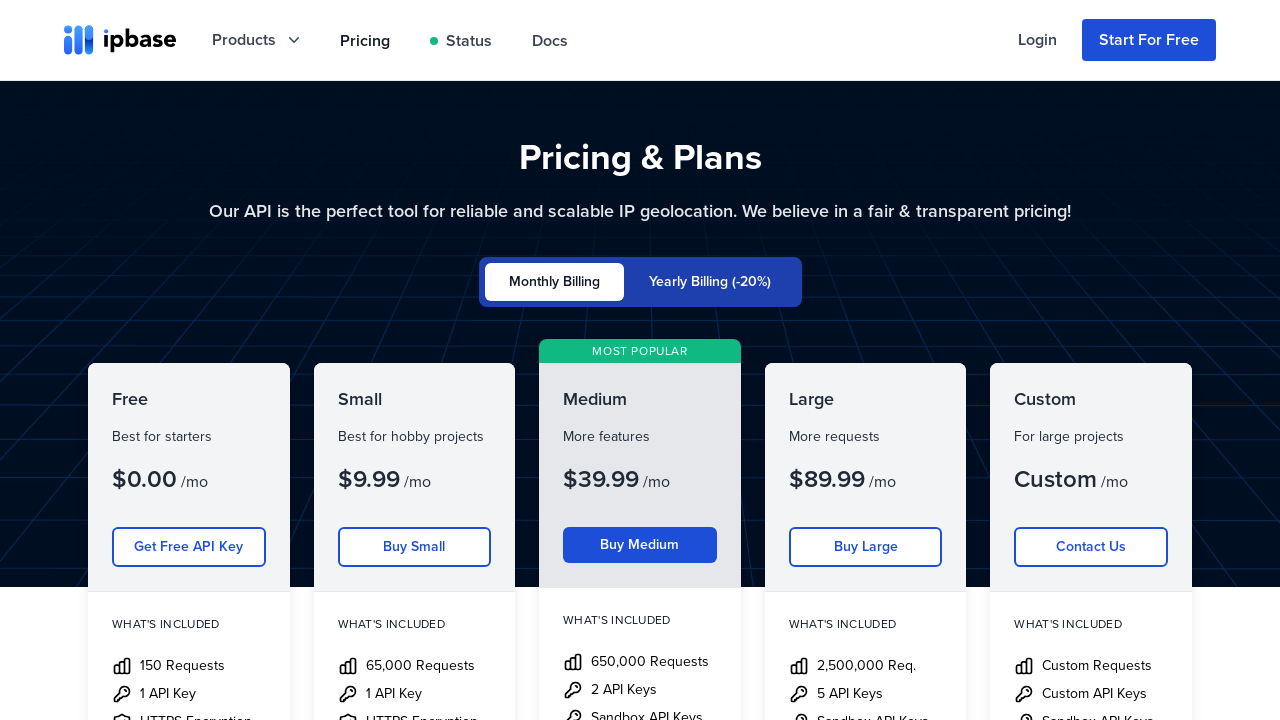